Tests form submission by filling out a practice form with personal details including name, email, gender, phone, date of birth, hobbies, address, and location

Starting URL: https://demoqa.com/automation-practice-form

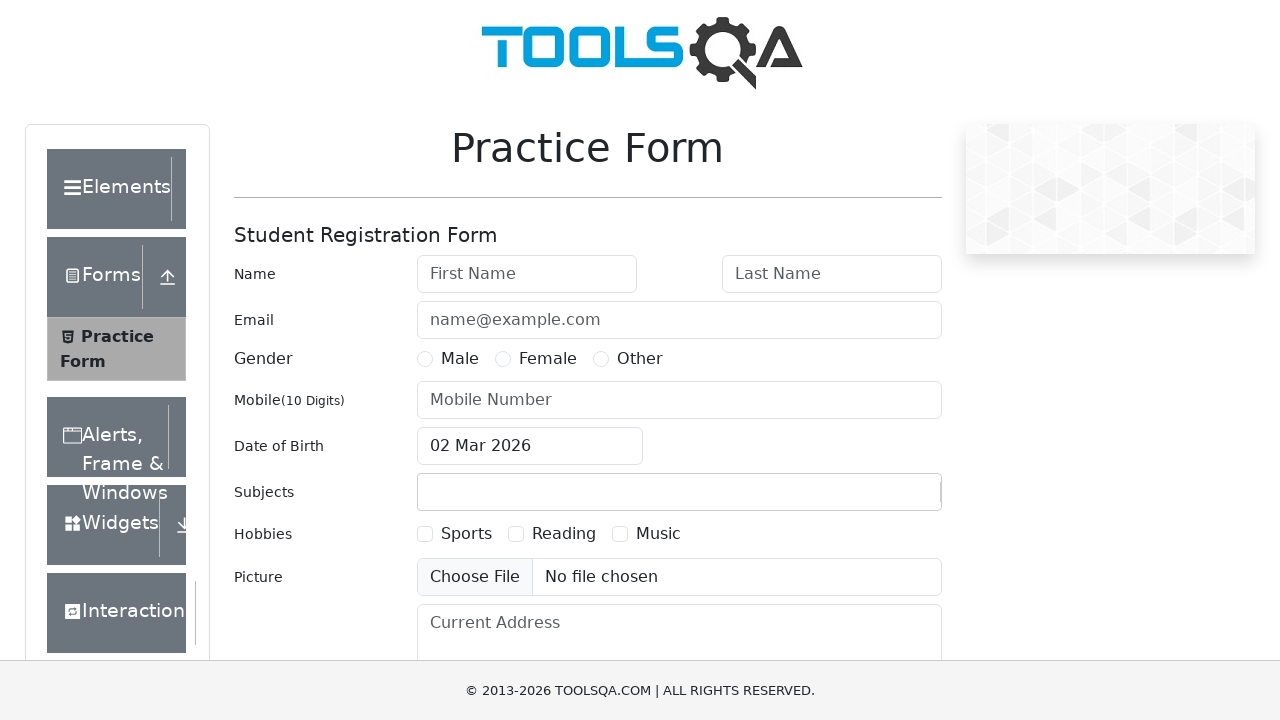

Filled first name field with 'Nickolay' on #firstName
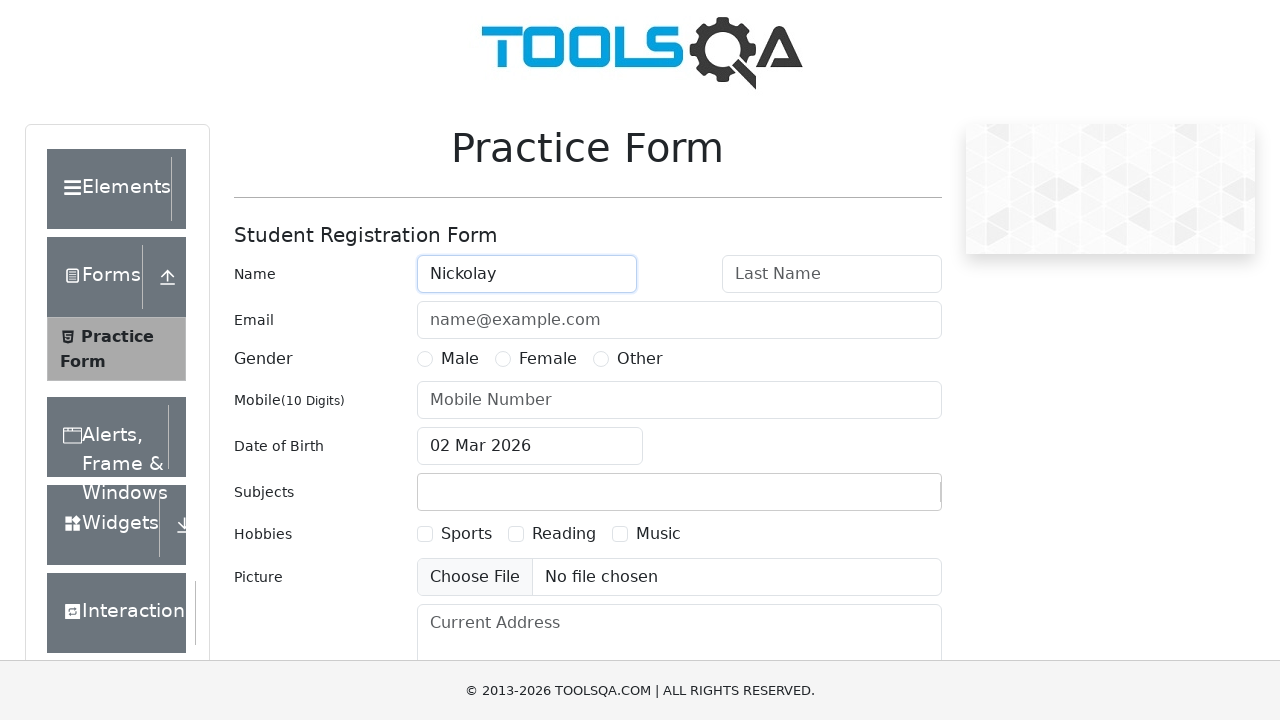

Filled last name field with 'Schmidt' on #lastName
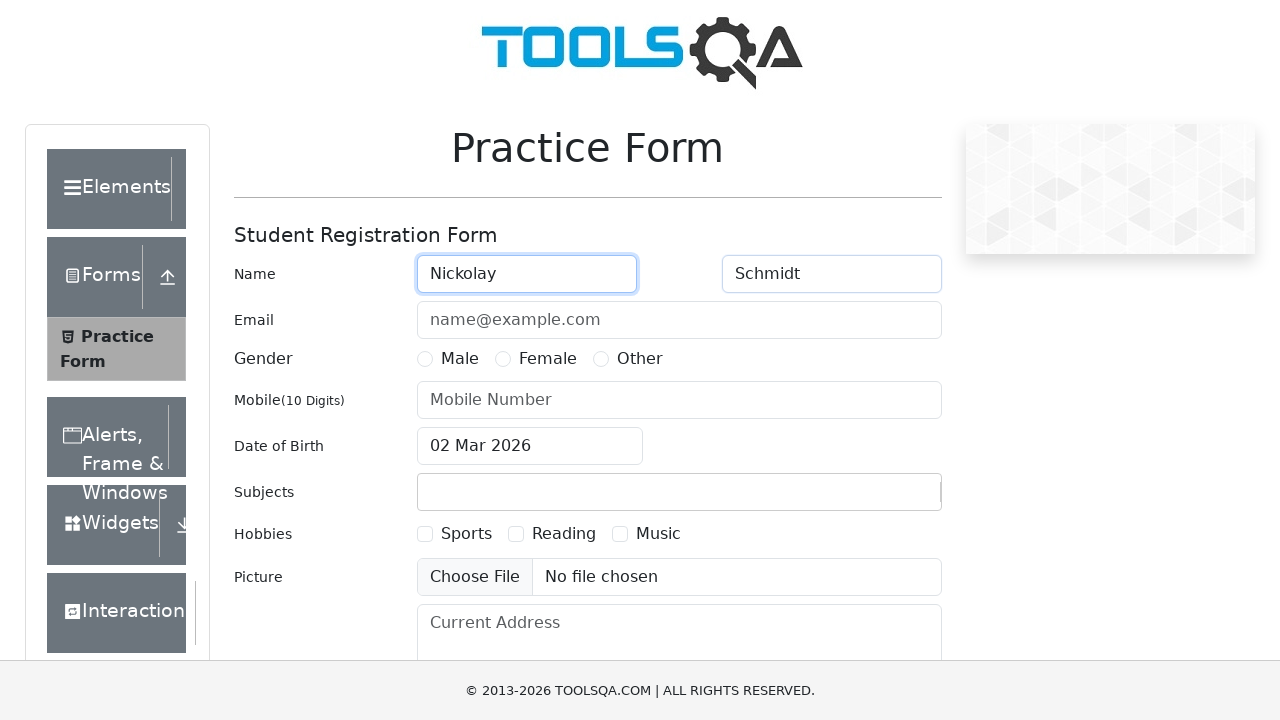

Filled email field with 'Schmidt123@gmail.com' on #userEmail
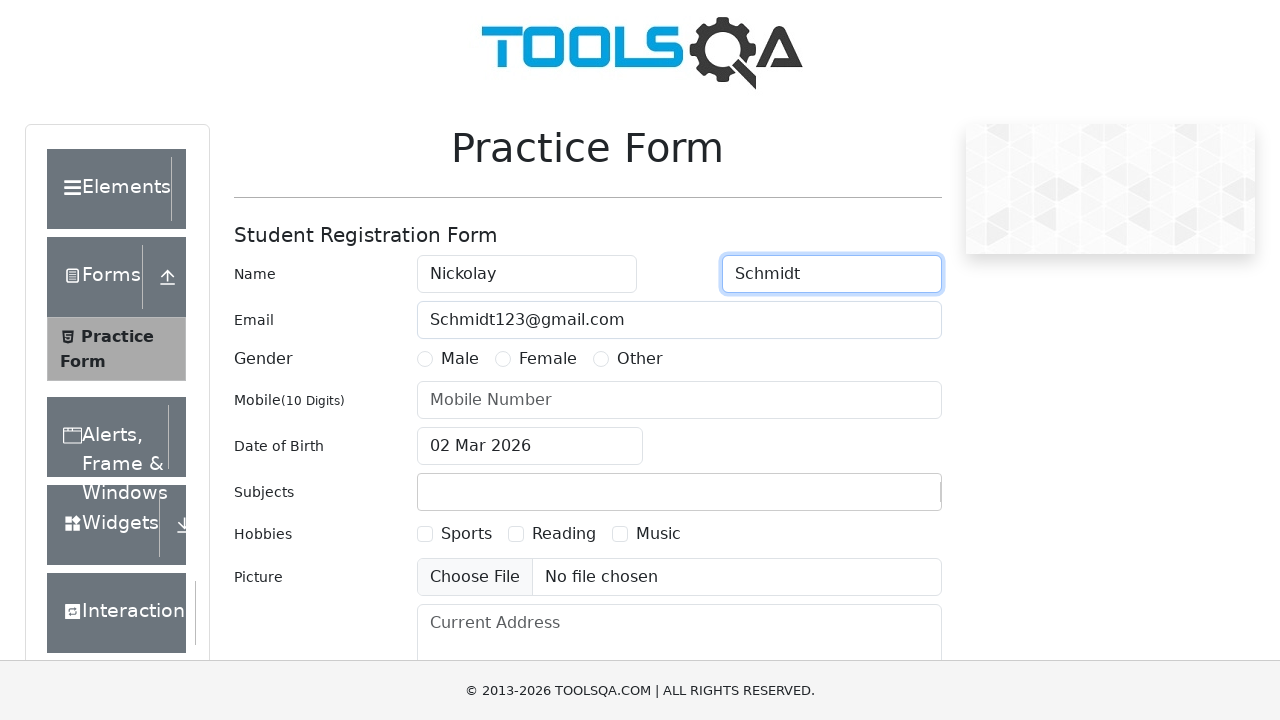

Selected Male gender option at (448, 359) on xpath=//div[@id='genterWrapper']/div[2]/div[1]
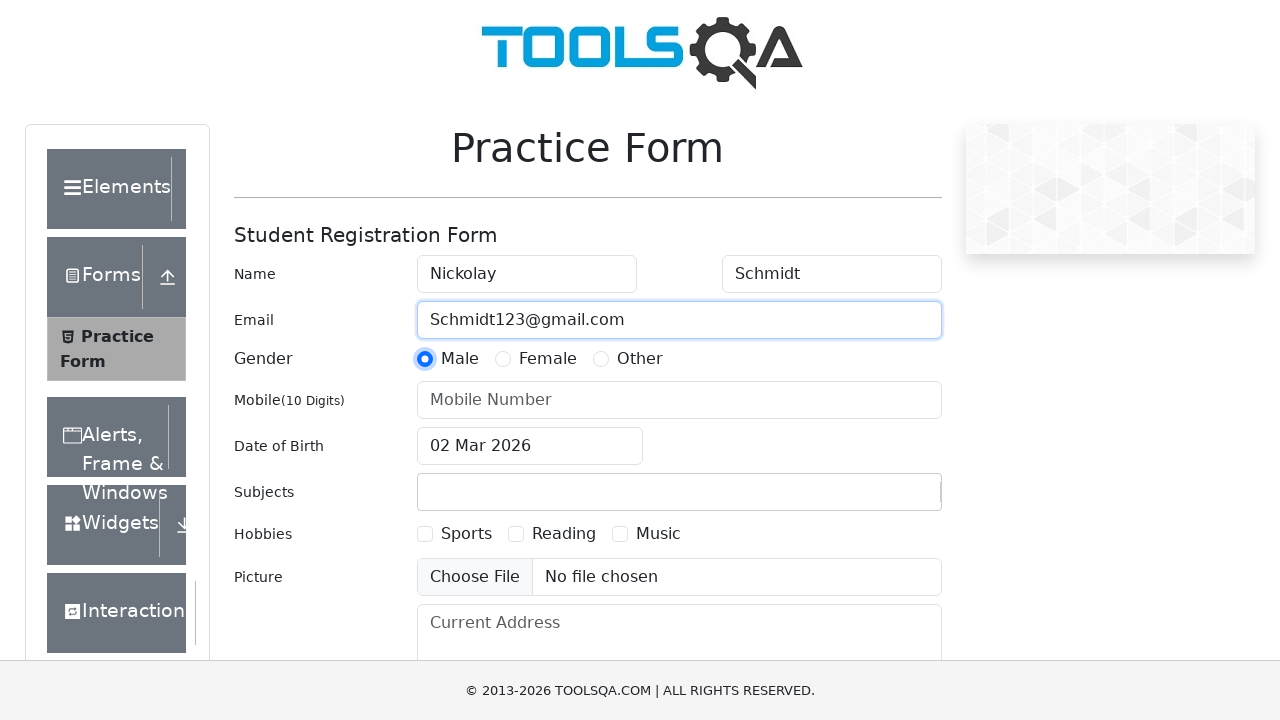

Filled phone number field with '3236228088' on #userNumber
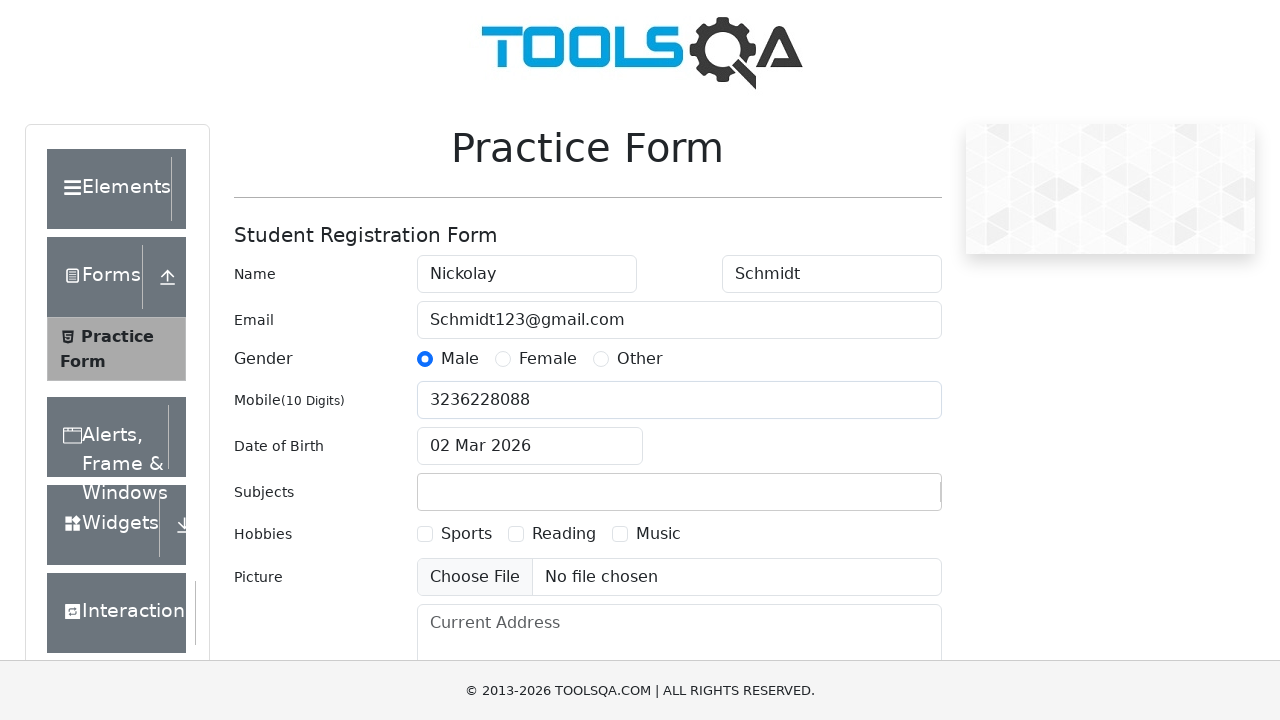

Clicked date of birth input field to open date picker at (530, 446) on #dateOfBirthInput
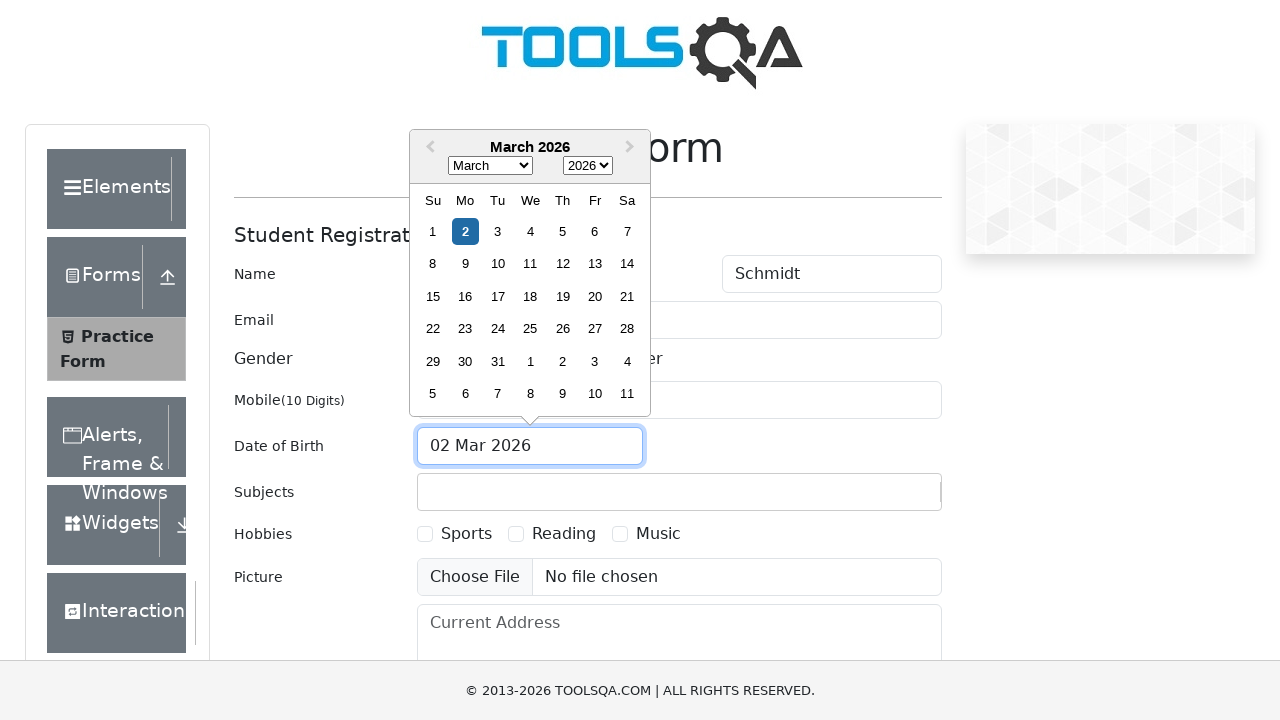

Selected August from month dropdown on .react-datepicker__month-select
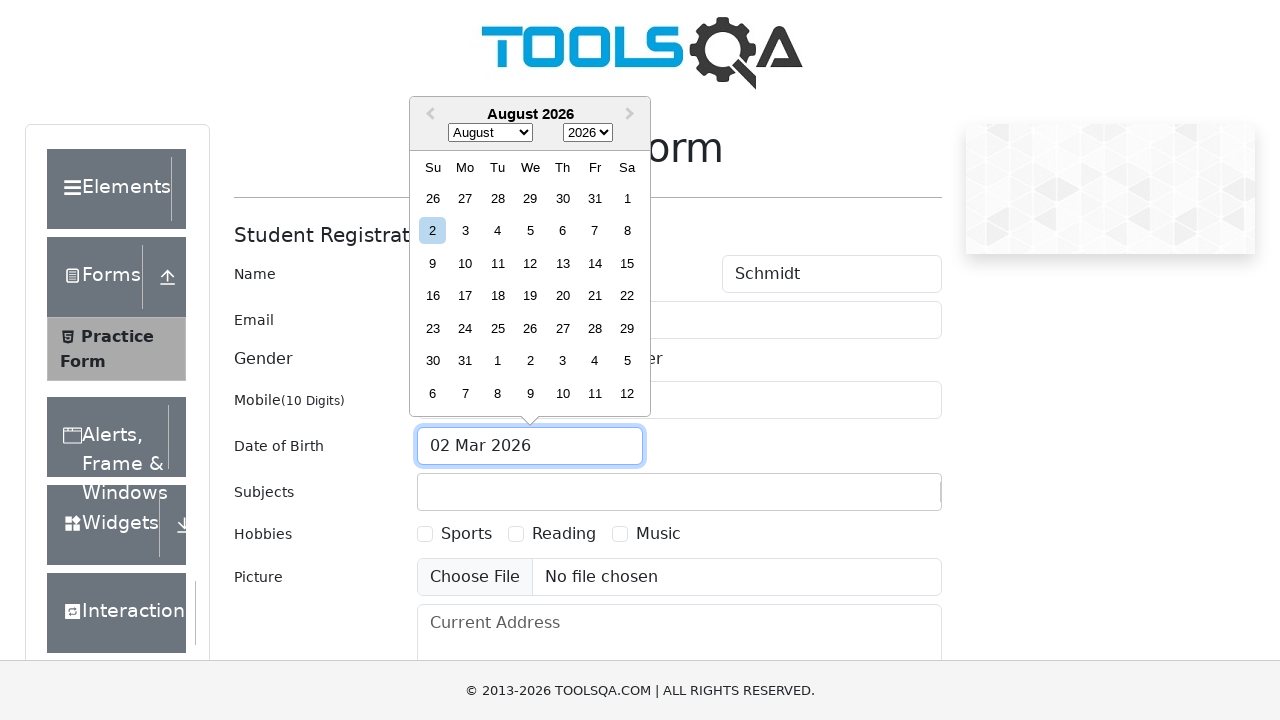

Selected 1987 from year dropdown on .react-datepicker__year-select
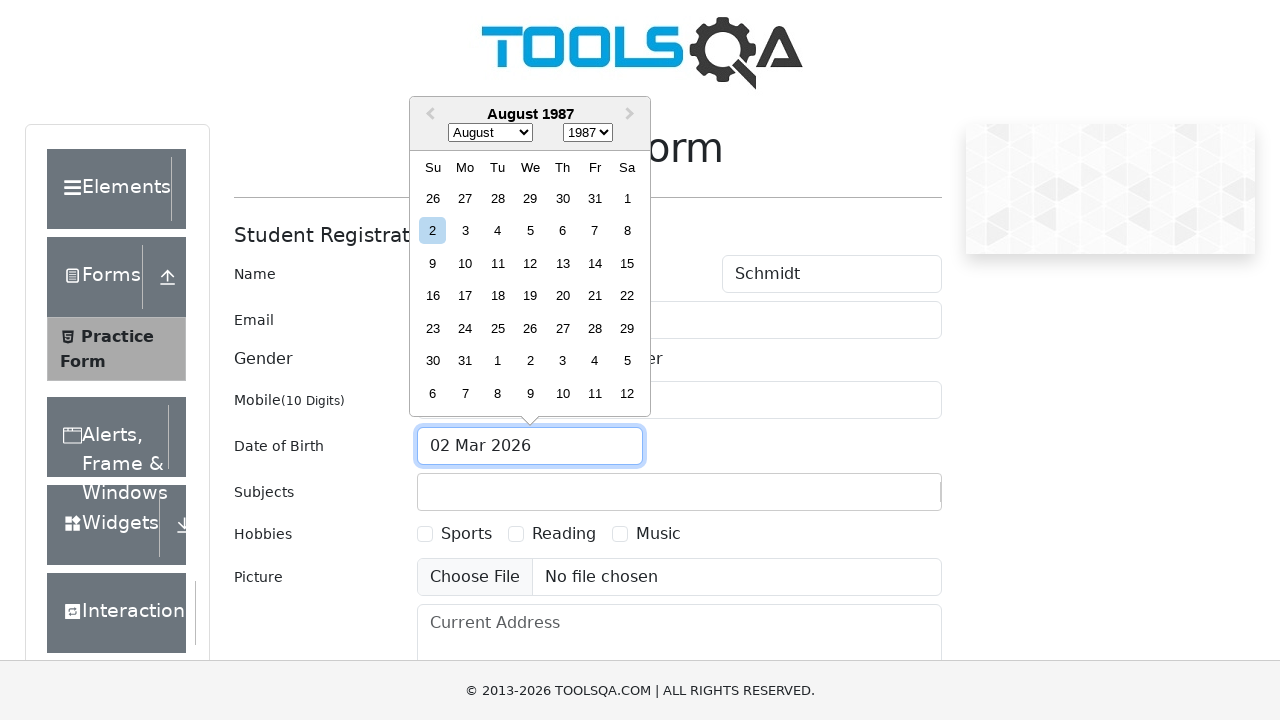

Selected August 15th, 1987 as date of birth at (627, 263) on div[aria-label='Choose Saturday, August 15th, 1987']
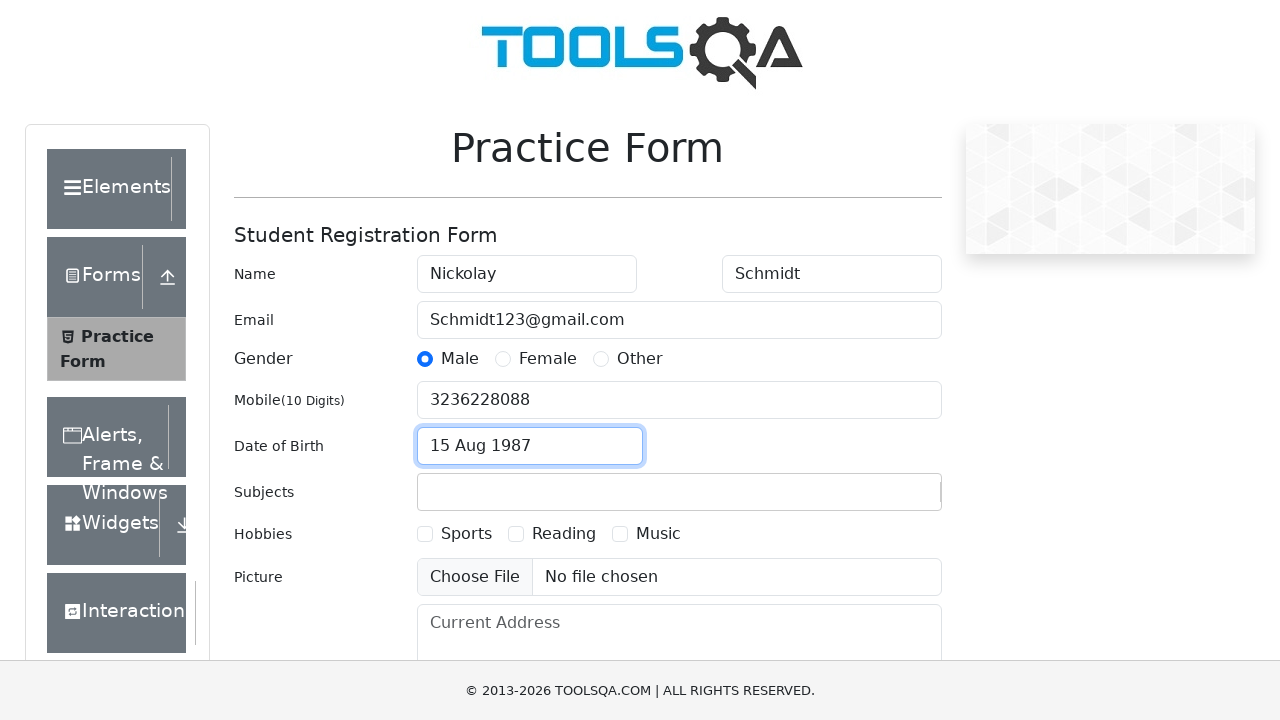

Selected Sports hobby checkbox at (466, 534) on label[for='hobbies-checkbox-1']
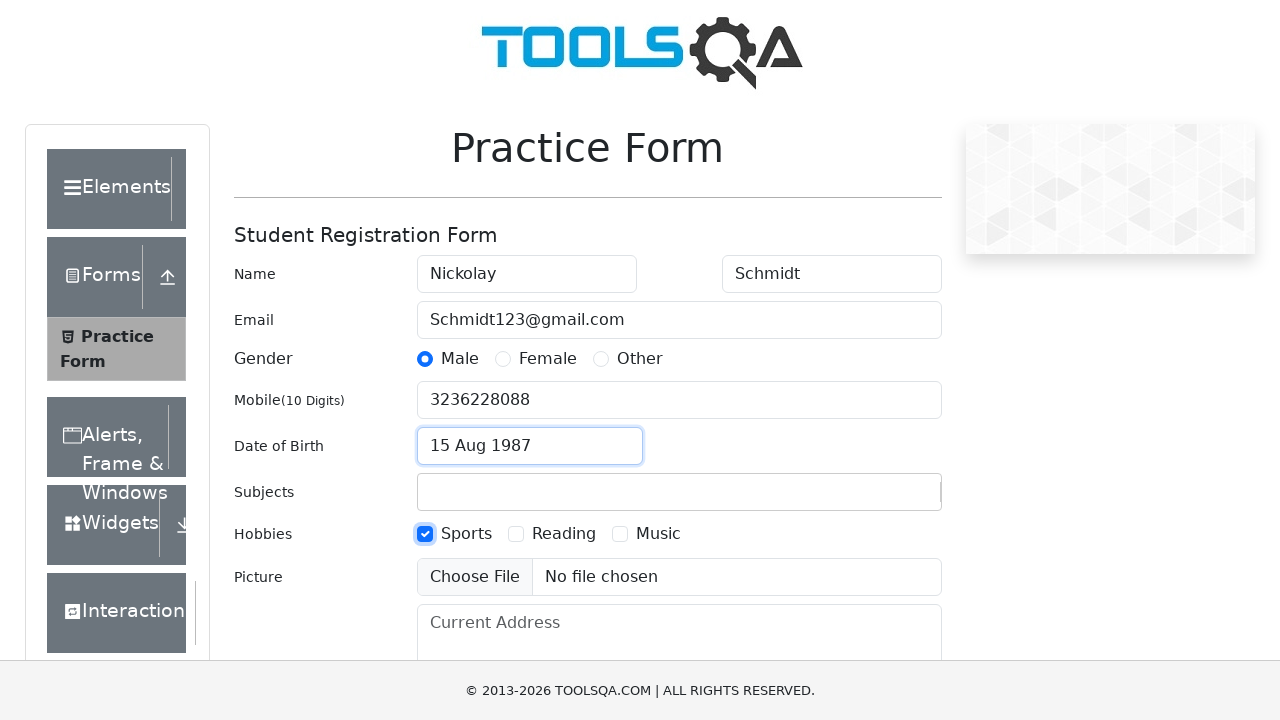

Filled current address field with 'Los Angeles' on #currentAddress
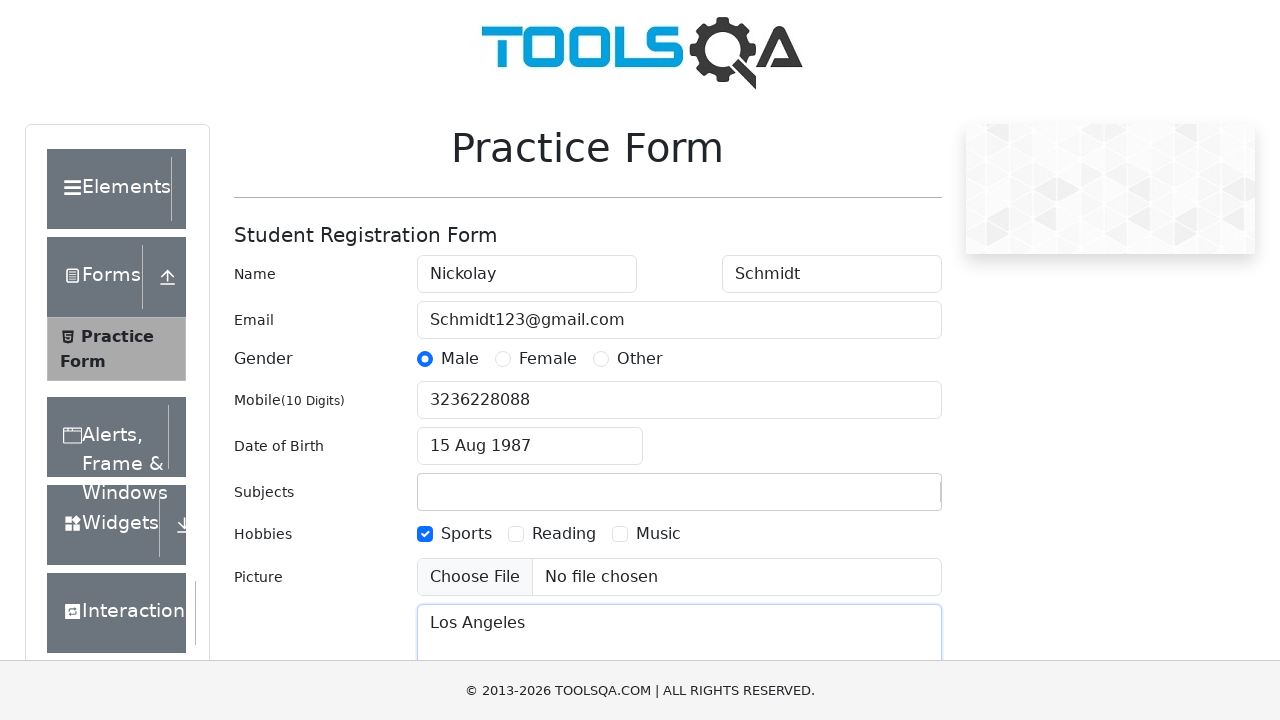

Clicked state dropdown to open options at (527, 437) on #state
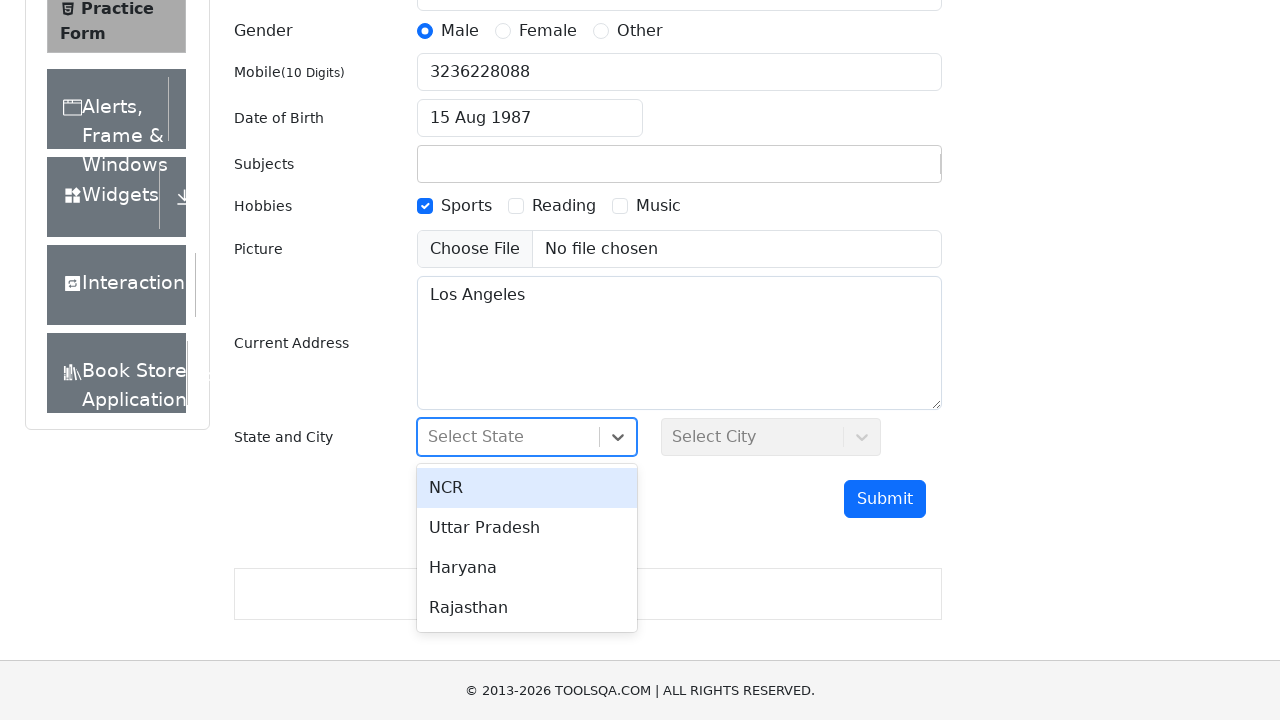

Selected NCR from state dropdown at (527, 488) on xpath=//div[text()='NCR']
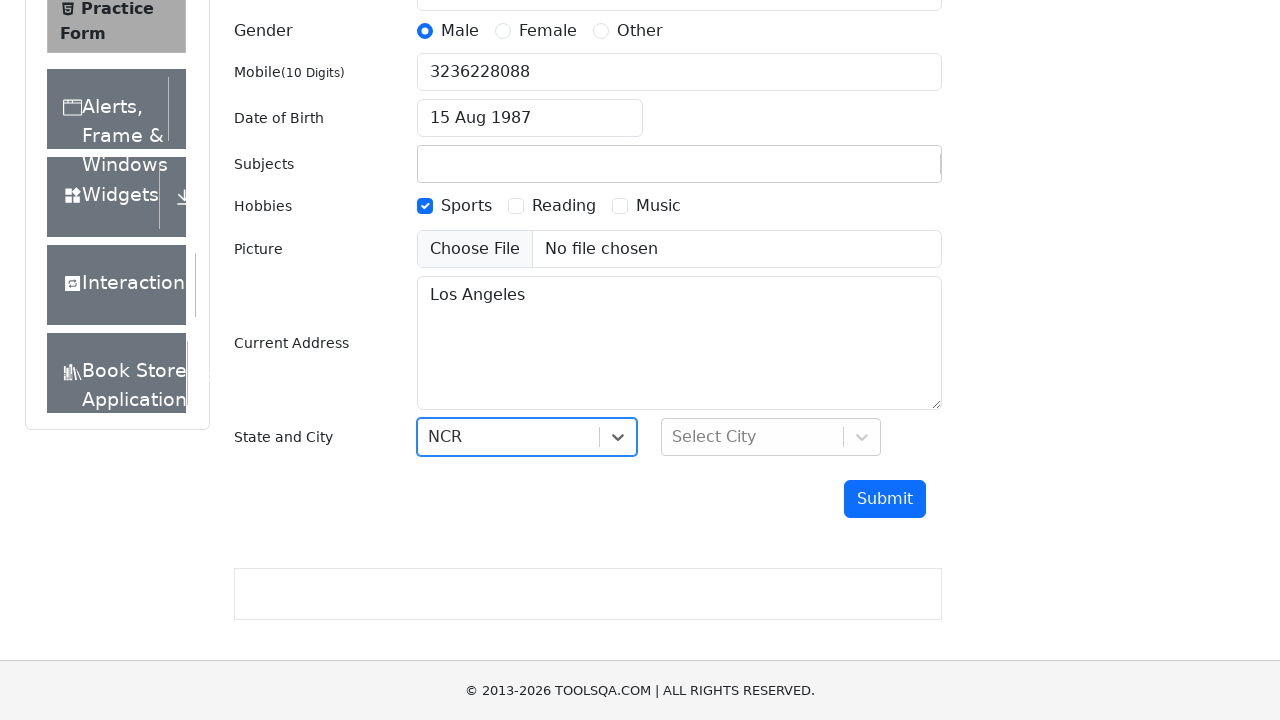

Clicked city dropdown to open options at (771, 437) on #city
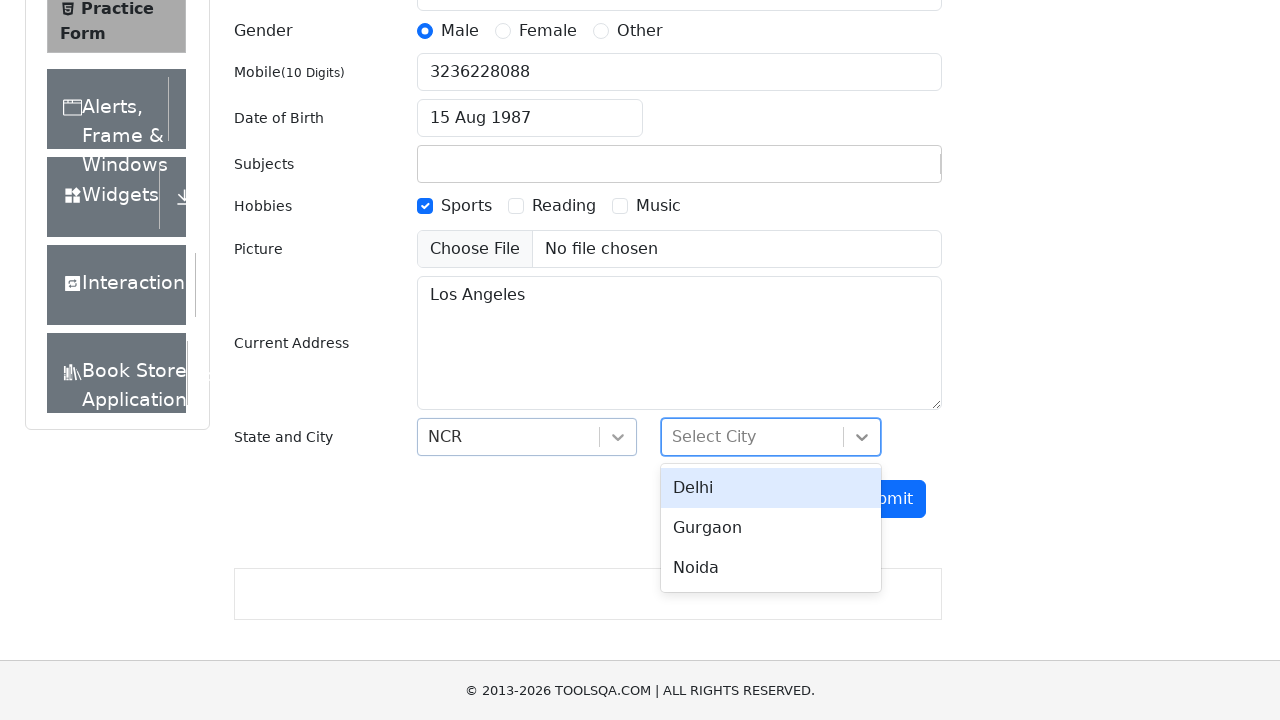

Selected Delhi from city dropdown at (771, 488) on xpath=//div[text()='Delhi']
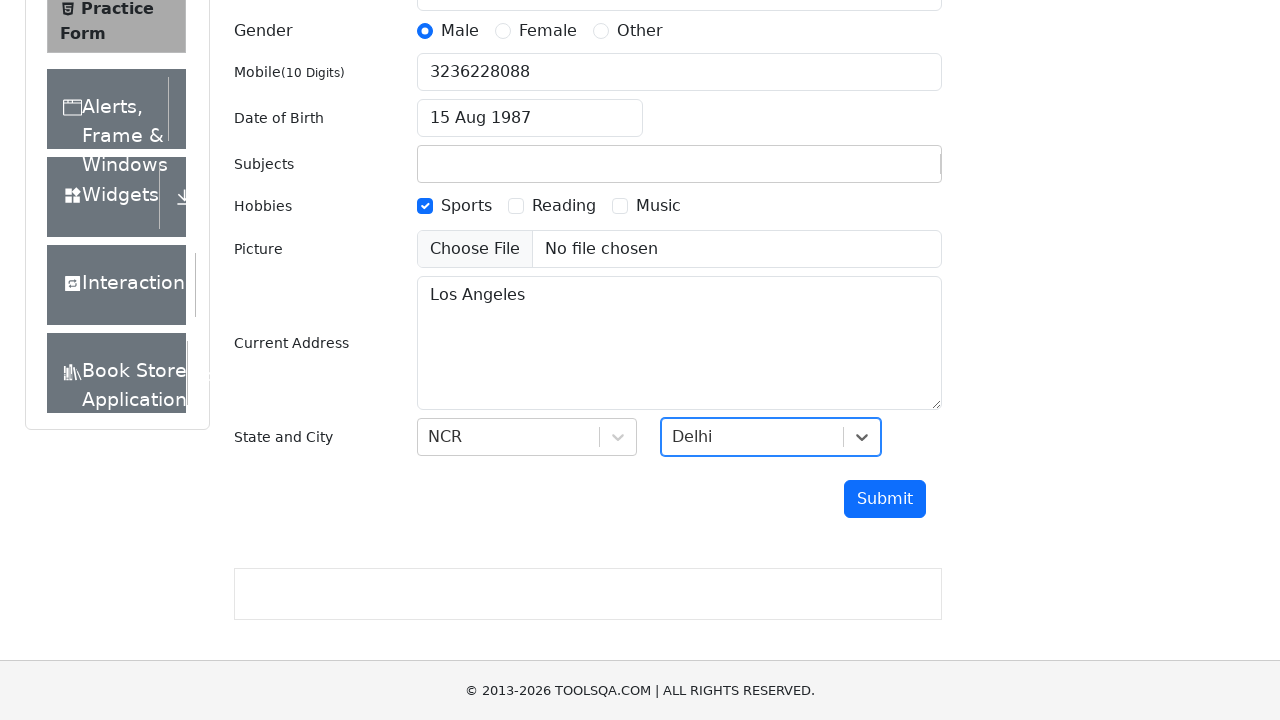

Clicked submit button to submit the form at (885, 499) on #submit
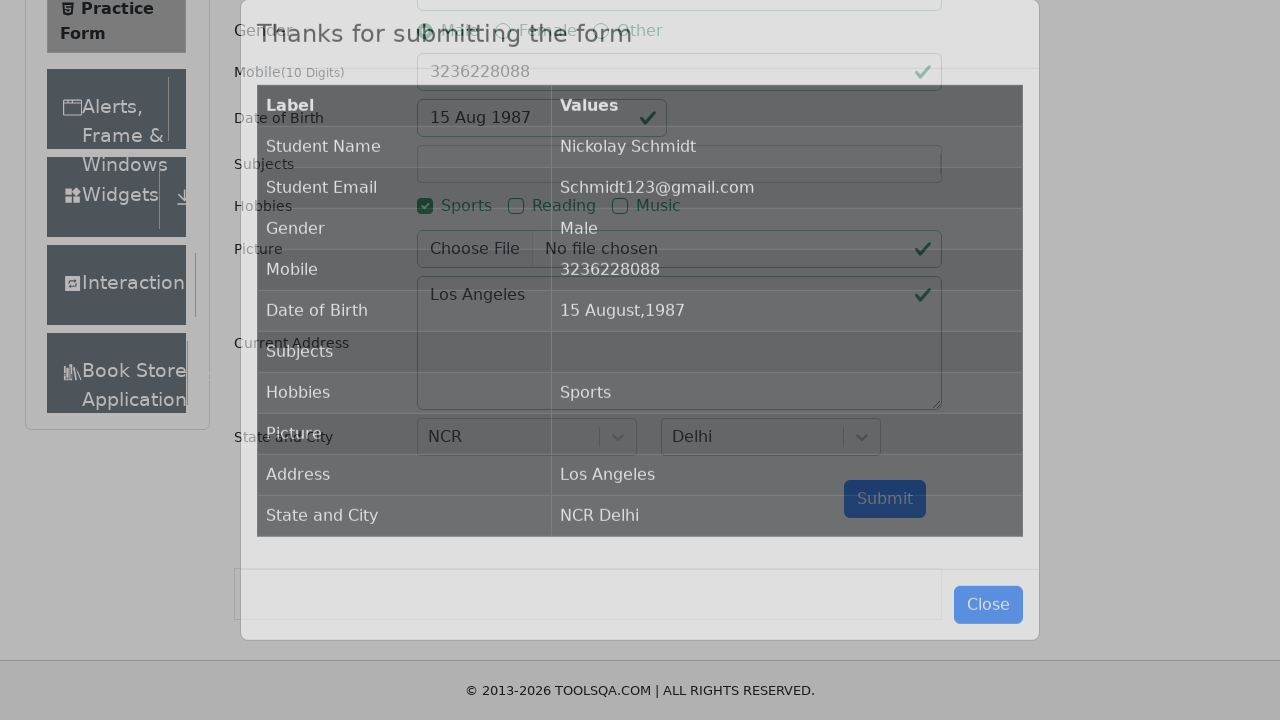

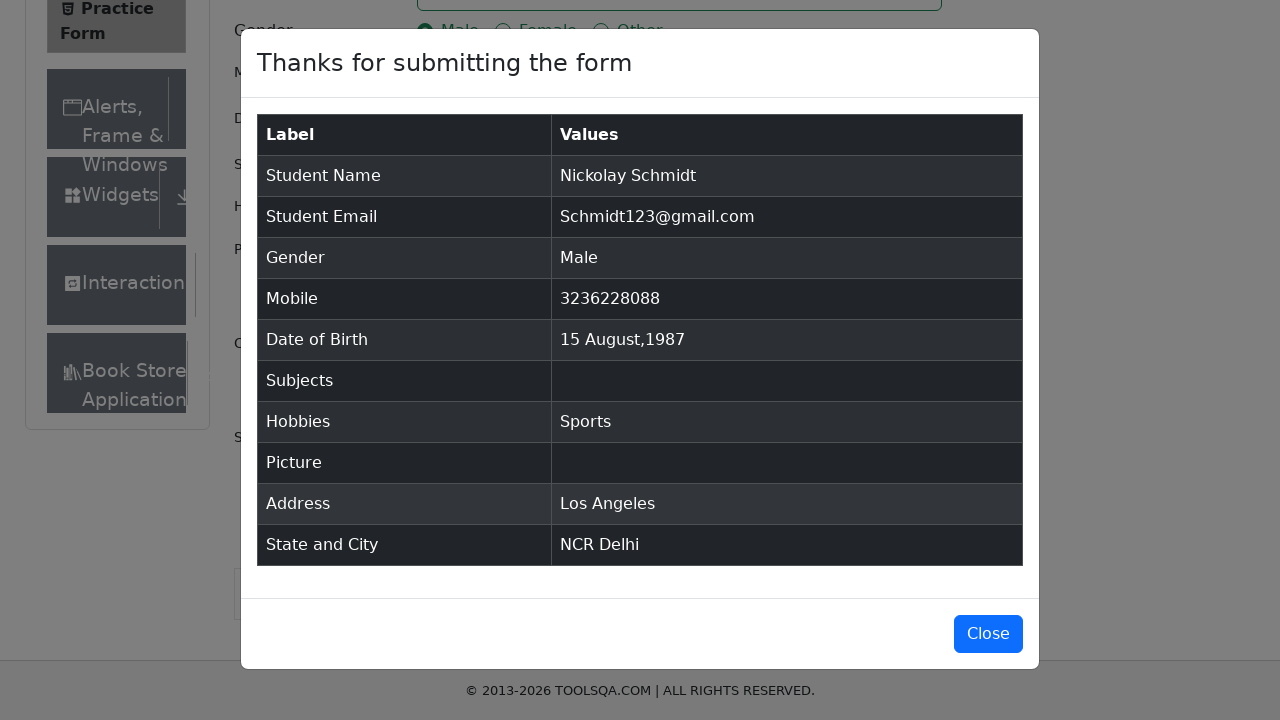